Verifies that the page contains exactly 6 checkboxes by counting all checkbox elements.

Starting URL: https://rahulshettyacademy.com/dropdownsPractise/

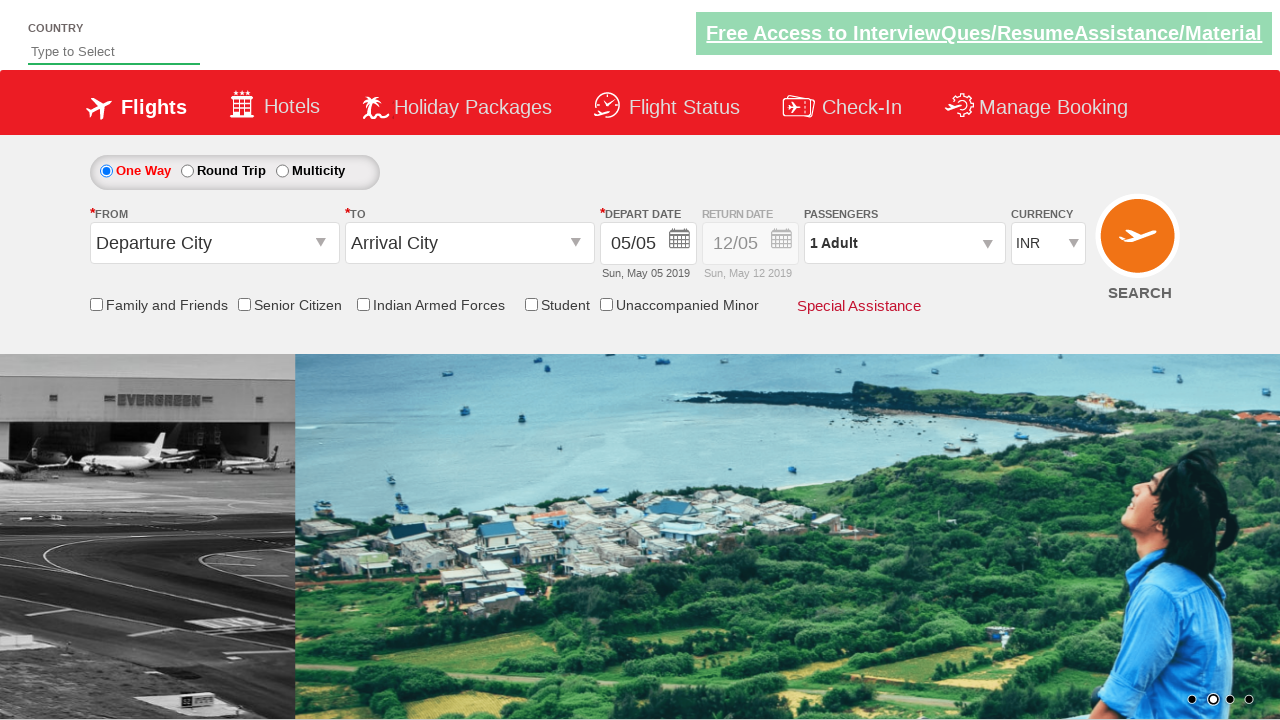

Navigated to https://rahulshettyacademy.com/dropdownsPractise/
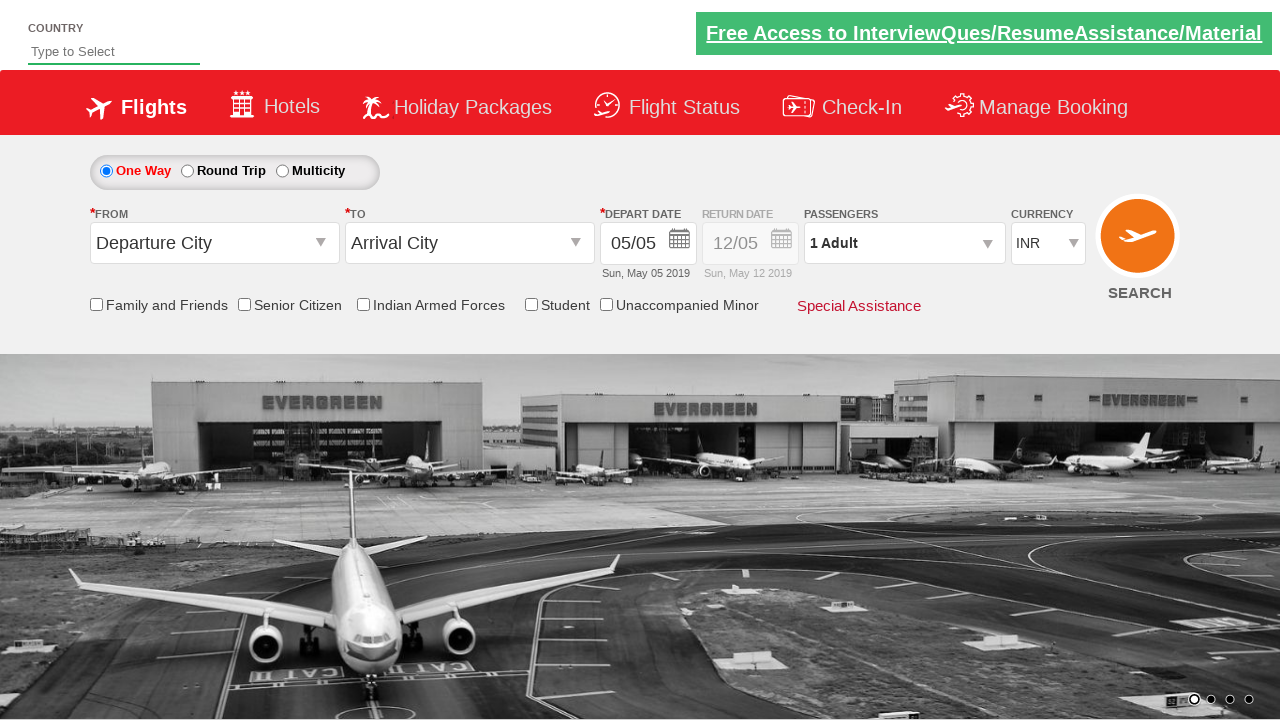

Located all checkbox elements on the page
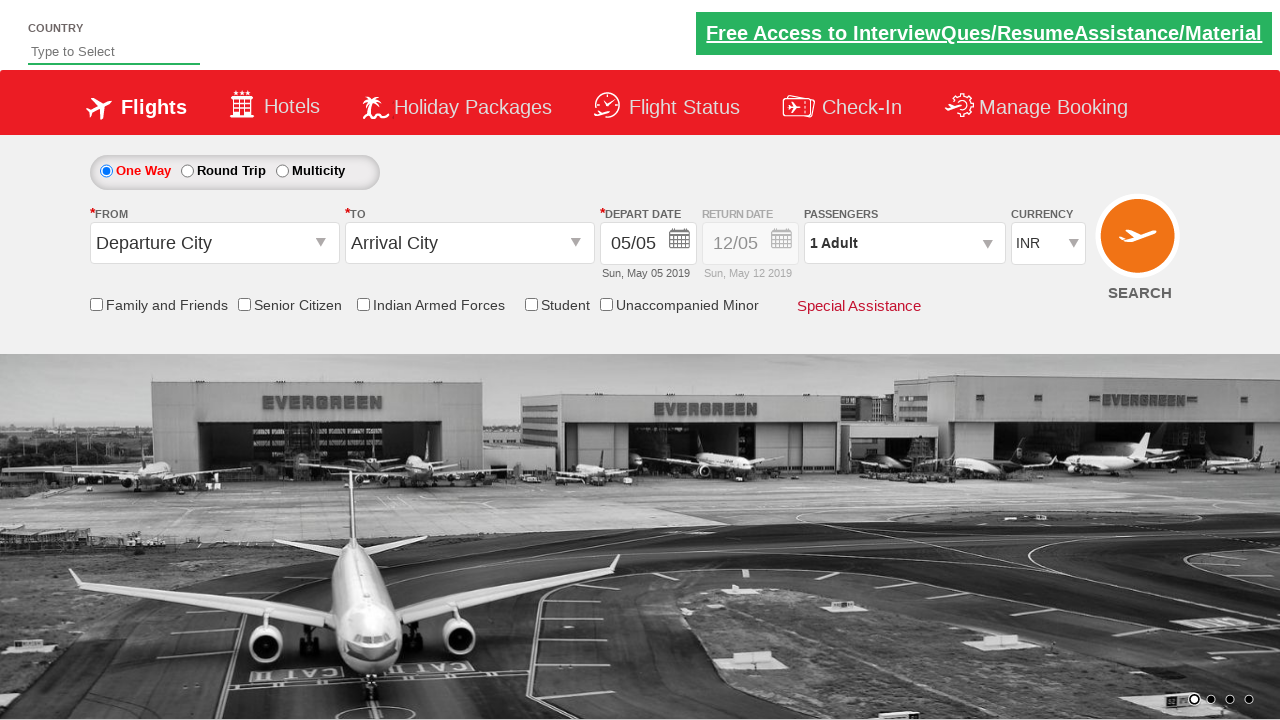

Verified that page contains exactly 6 checkboxes
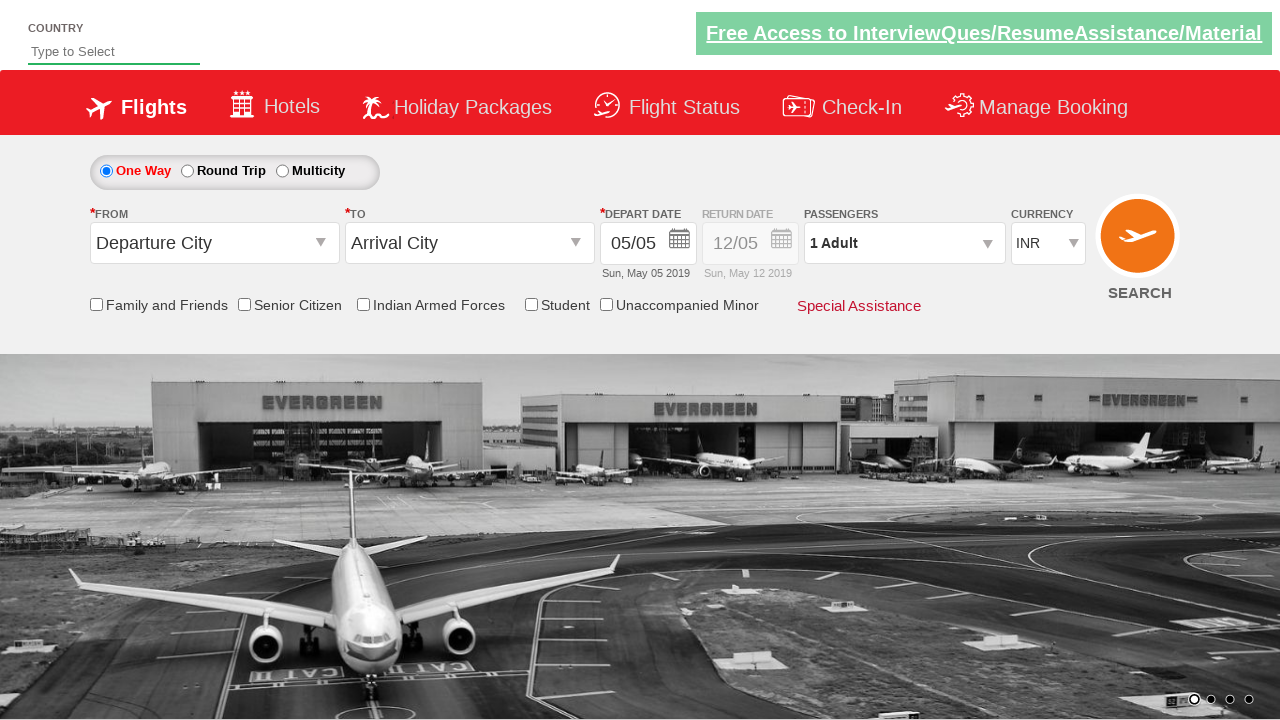

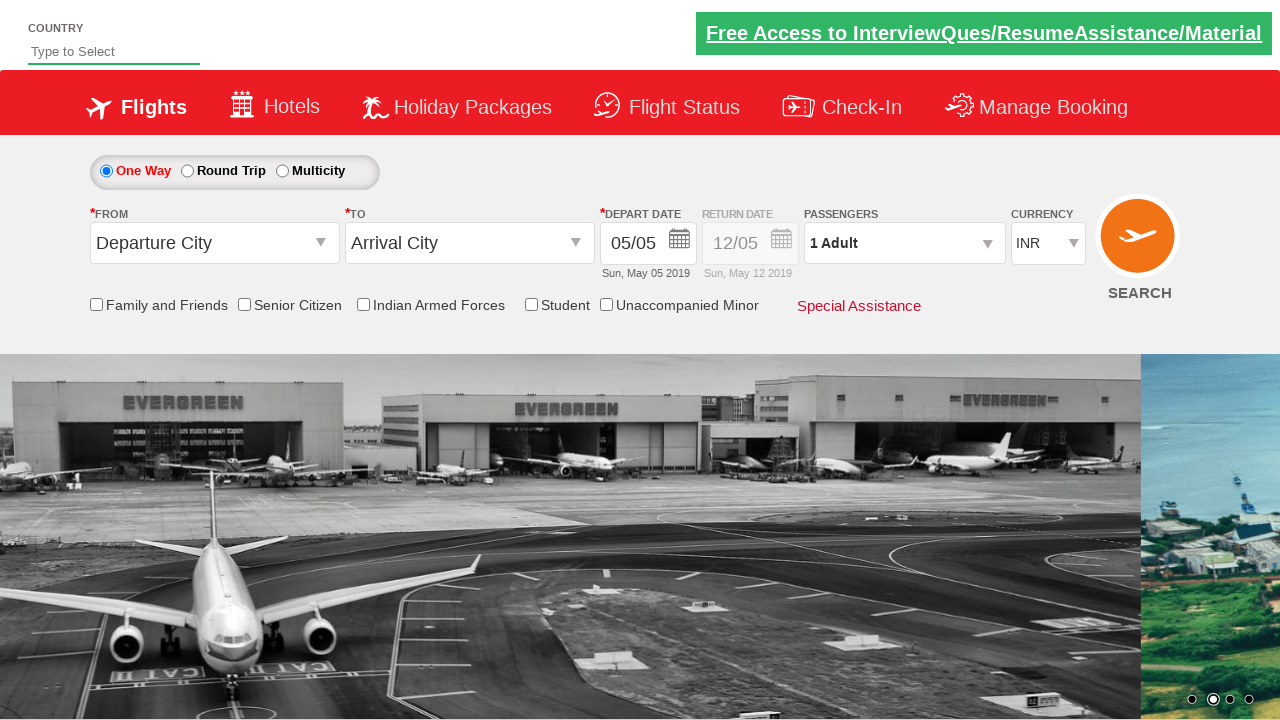